Navigates to Rahul Shetty Academy website and verifies the page loads by checking the URL and title

Starting URL: https://www.rahulshettyacademy.com/

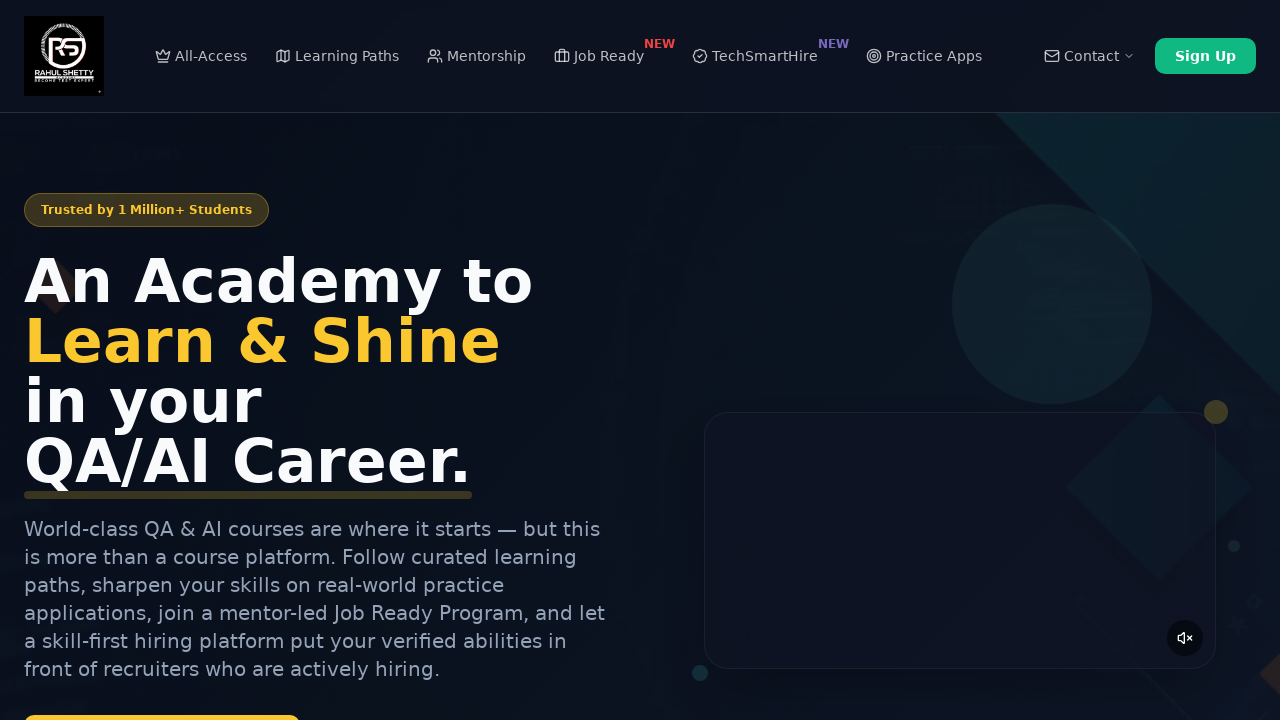

Navigated to Rahul Shetty Academy website
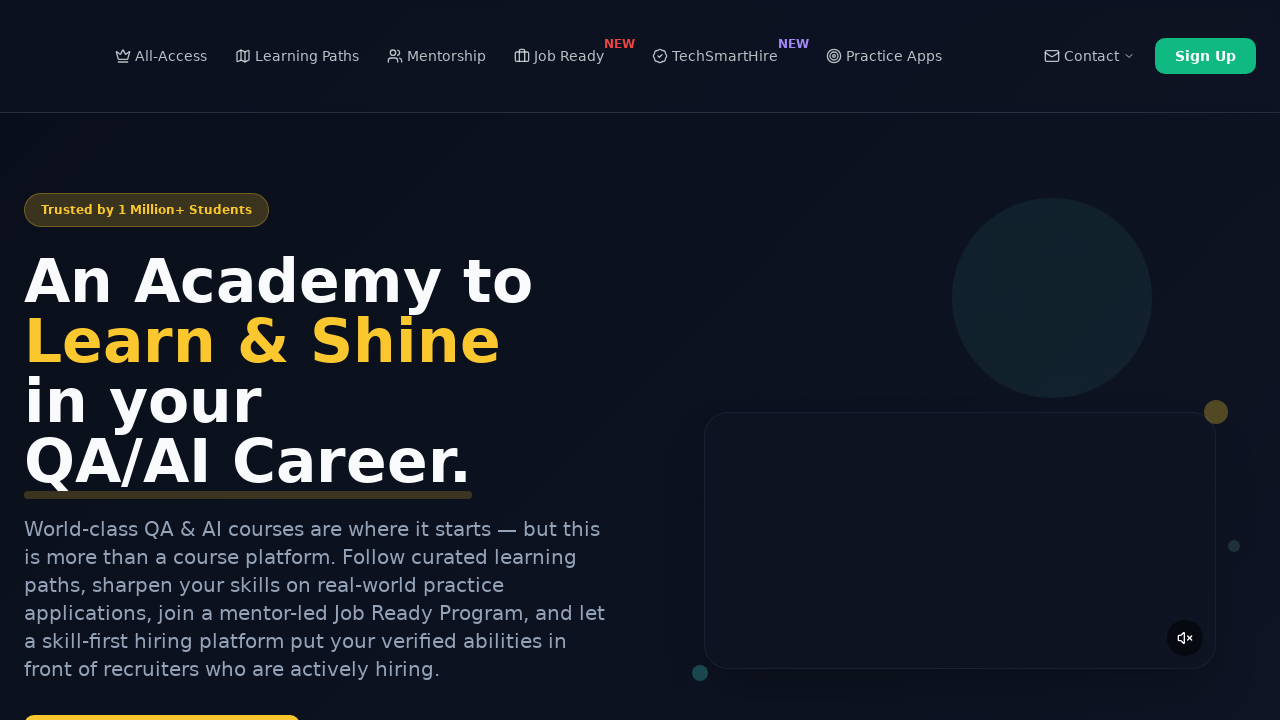

Retrieved current URL
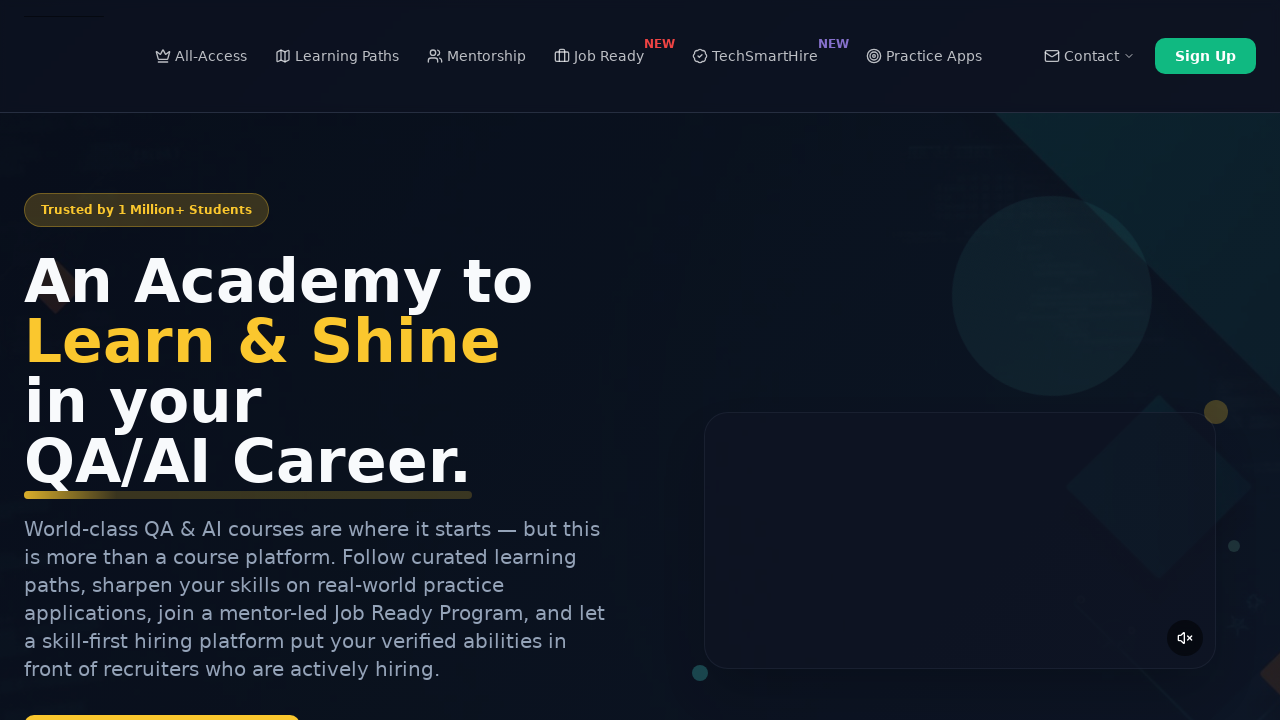

Retrieved page title
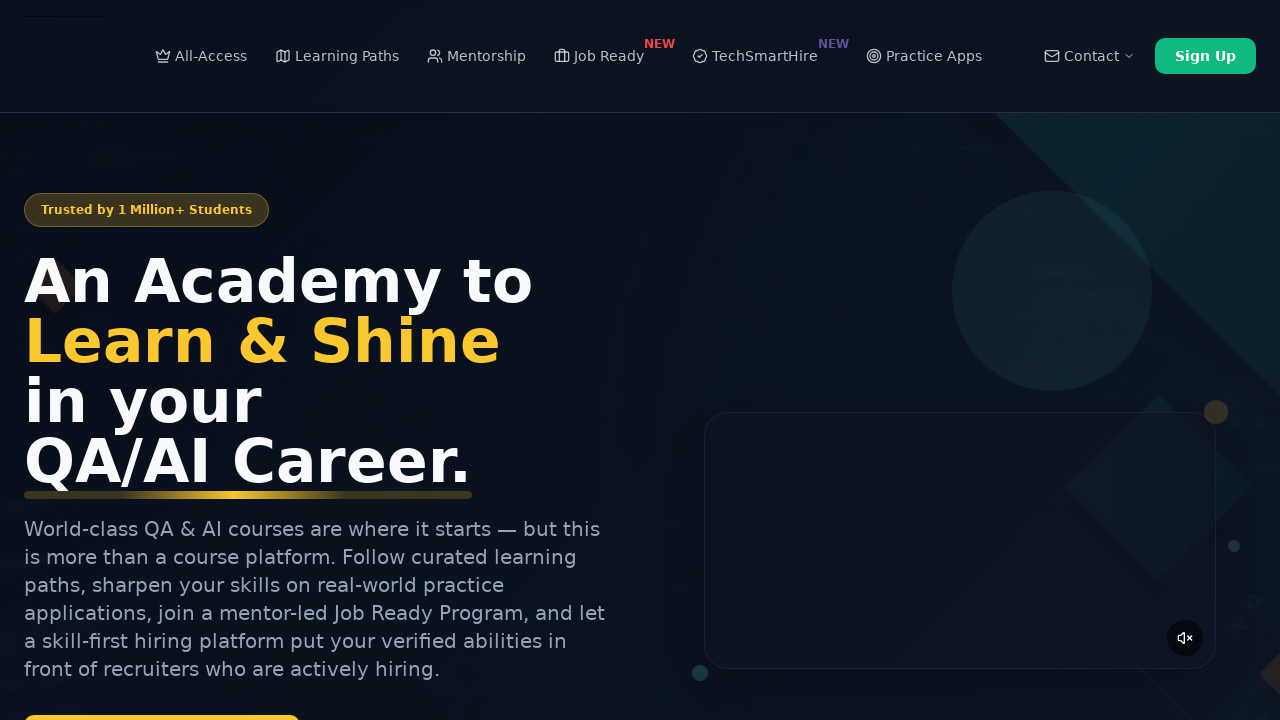

Printed current URL: https://rahulshettyacademy.com/
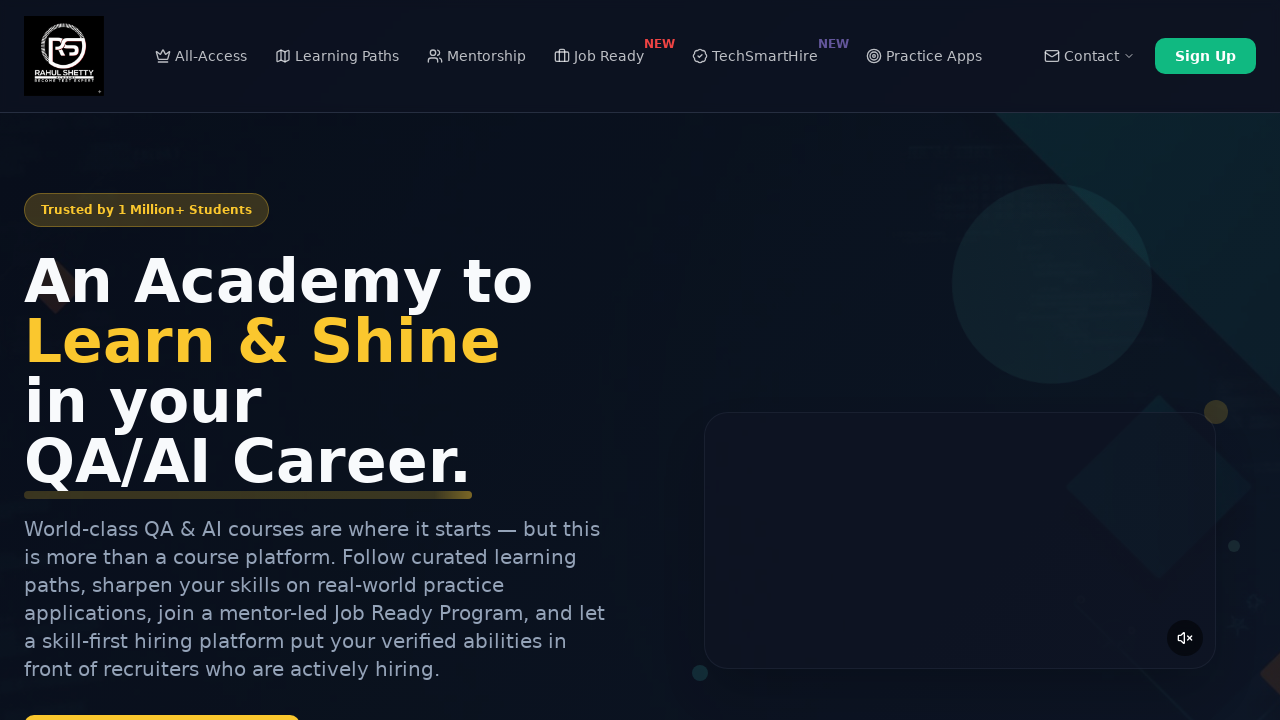

Printed page title: Rahul Shetty Academy | QA Automation, Playwright, AI Testing & Online Training
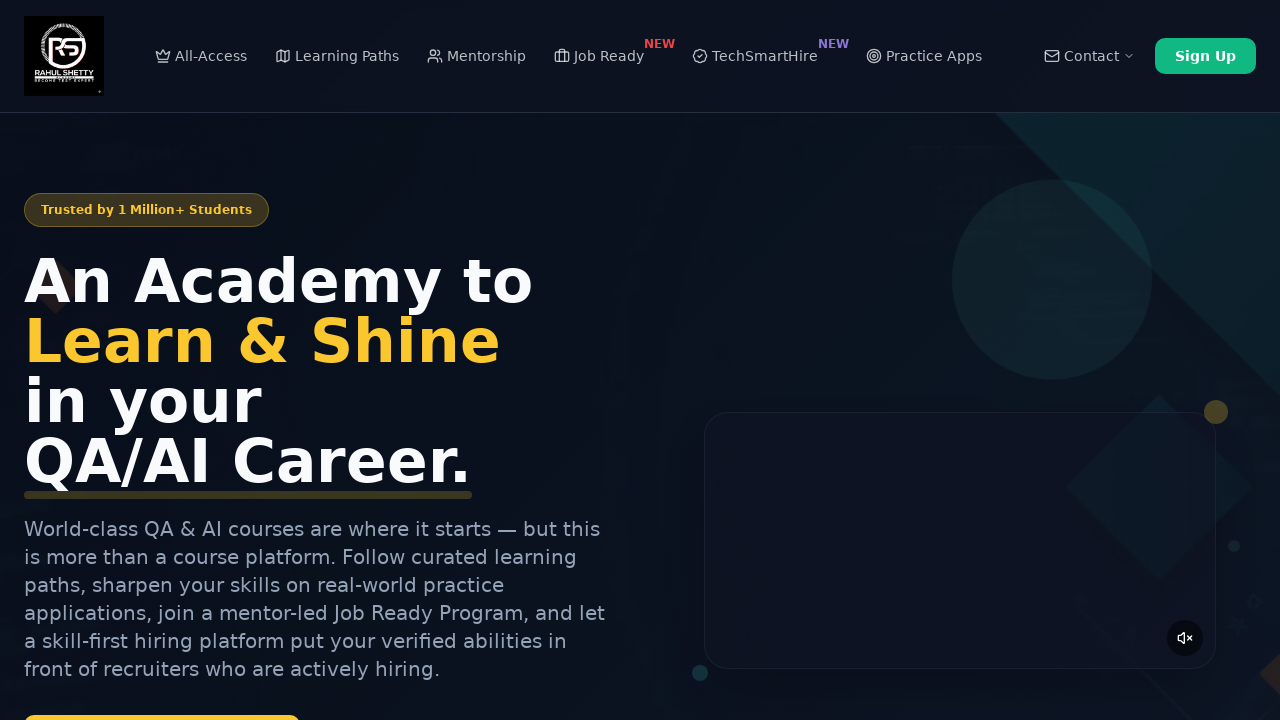

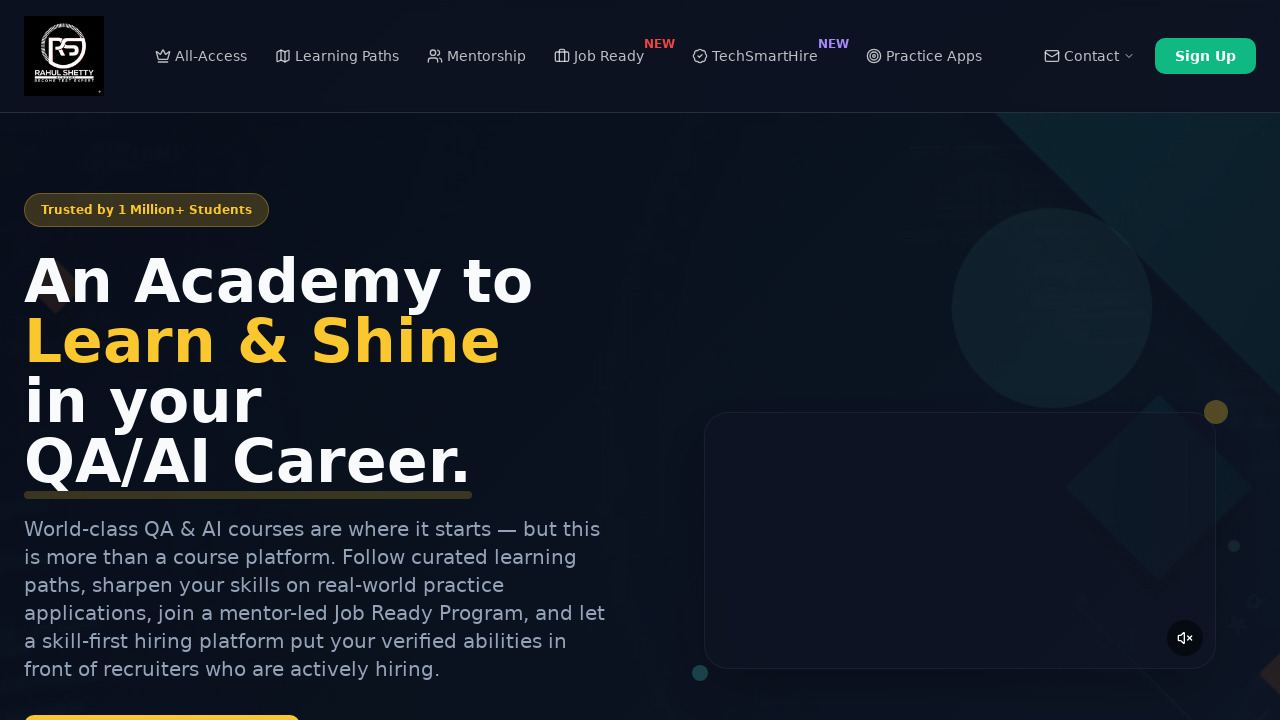